Tests that clicking the Log in link opens a modal with the "Log in" heading visible

Starting URL: https://www.demoblaze.com/

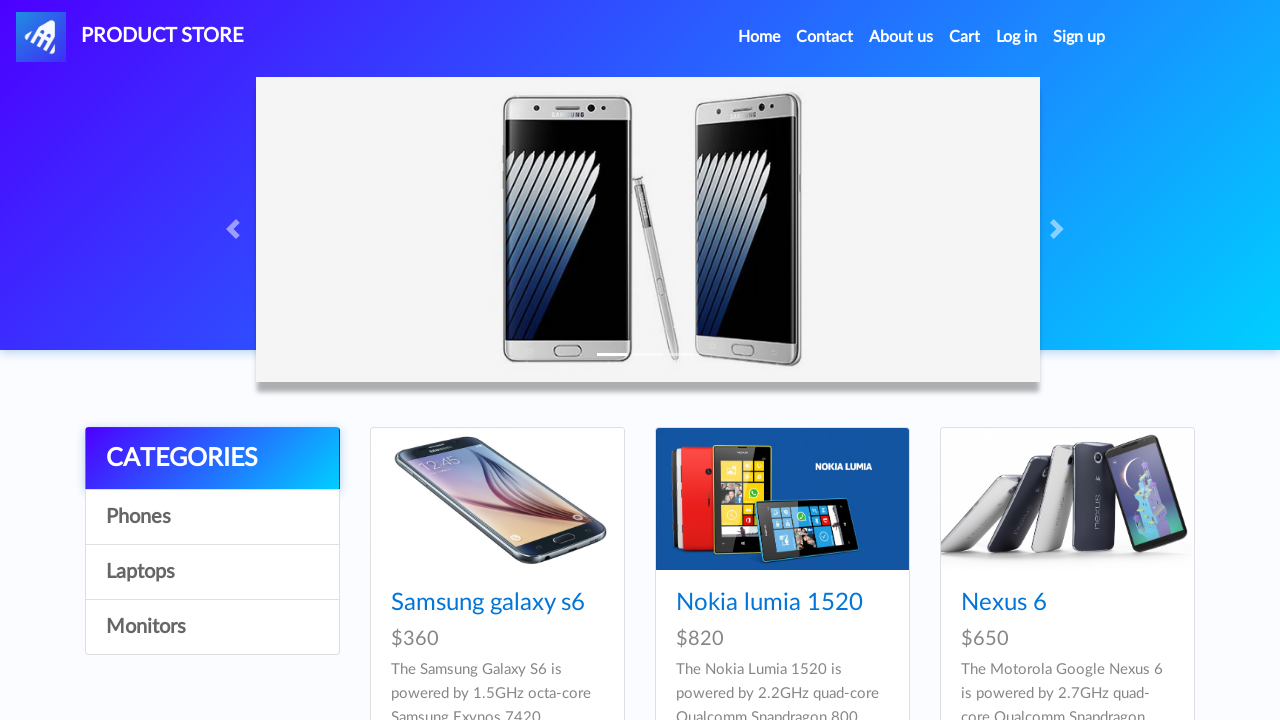

Clicked the Log in link at (1017, 37) on internal:role=link[name="Log in"i]
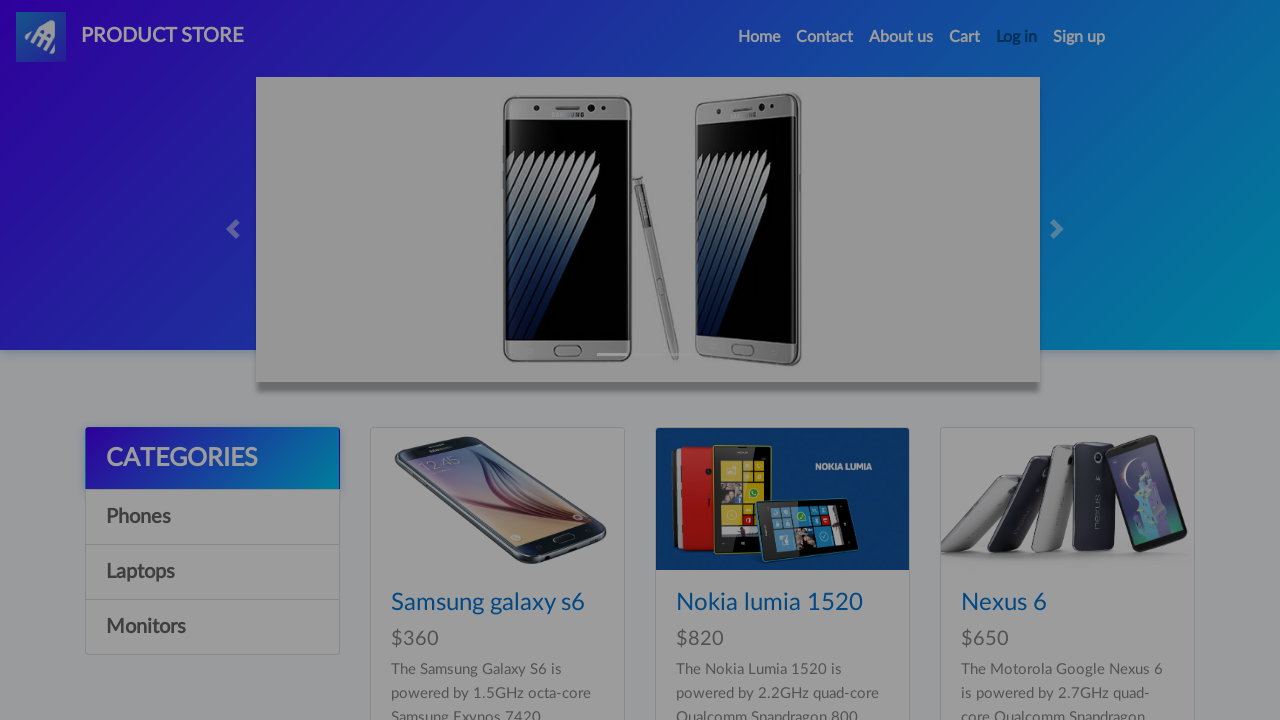

Log in modal opened and 'Log in' heading is visible
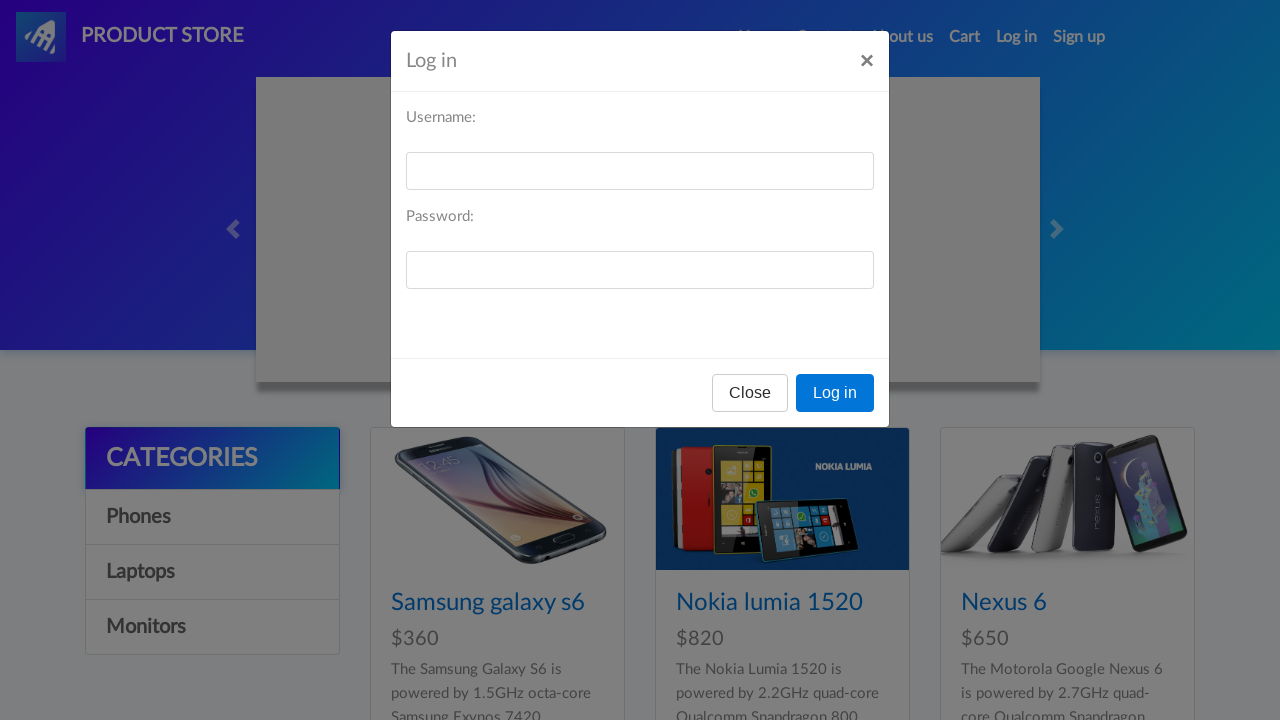

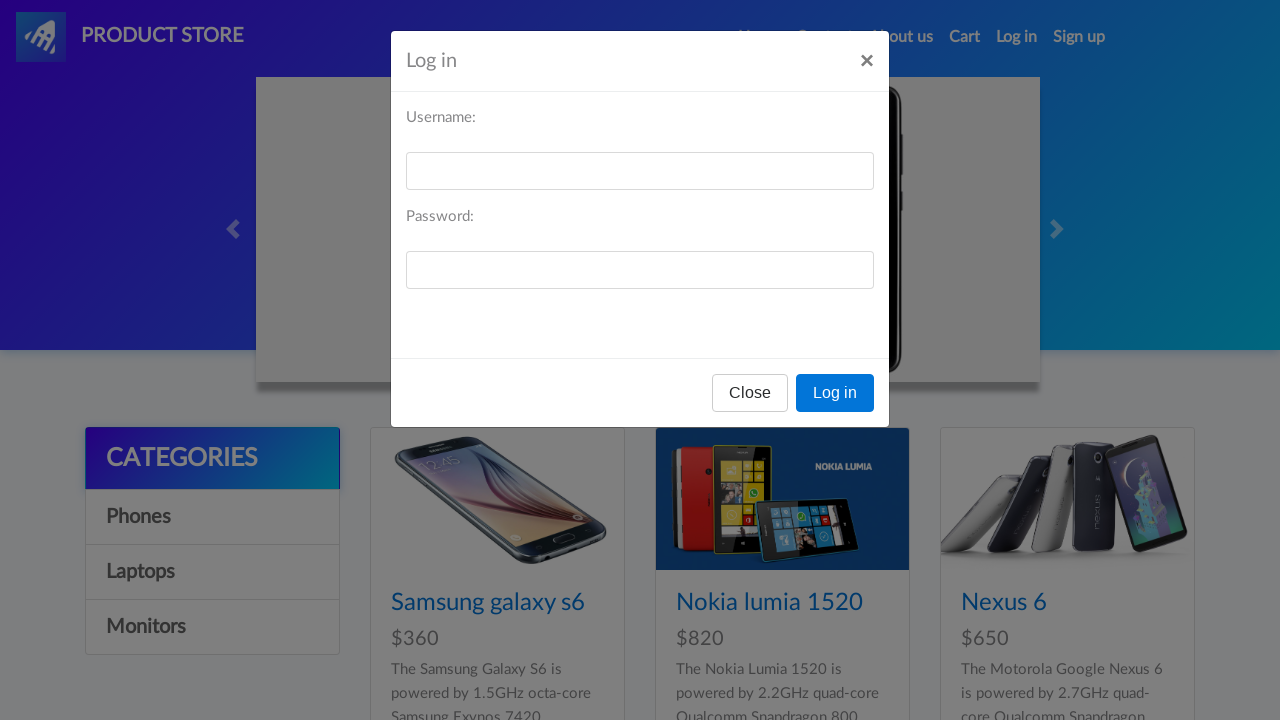